Navigates to the jQuery UI website and performs a vertical scroll down by 400 pixels using JavaScript execution.

Starting URL: http://jqueryui.com/

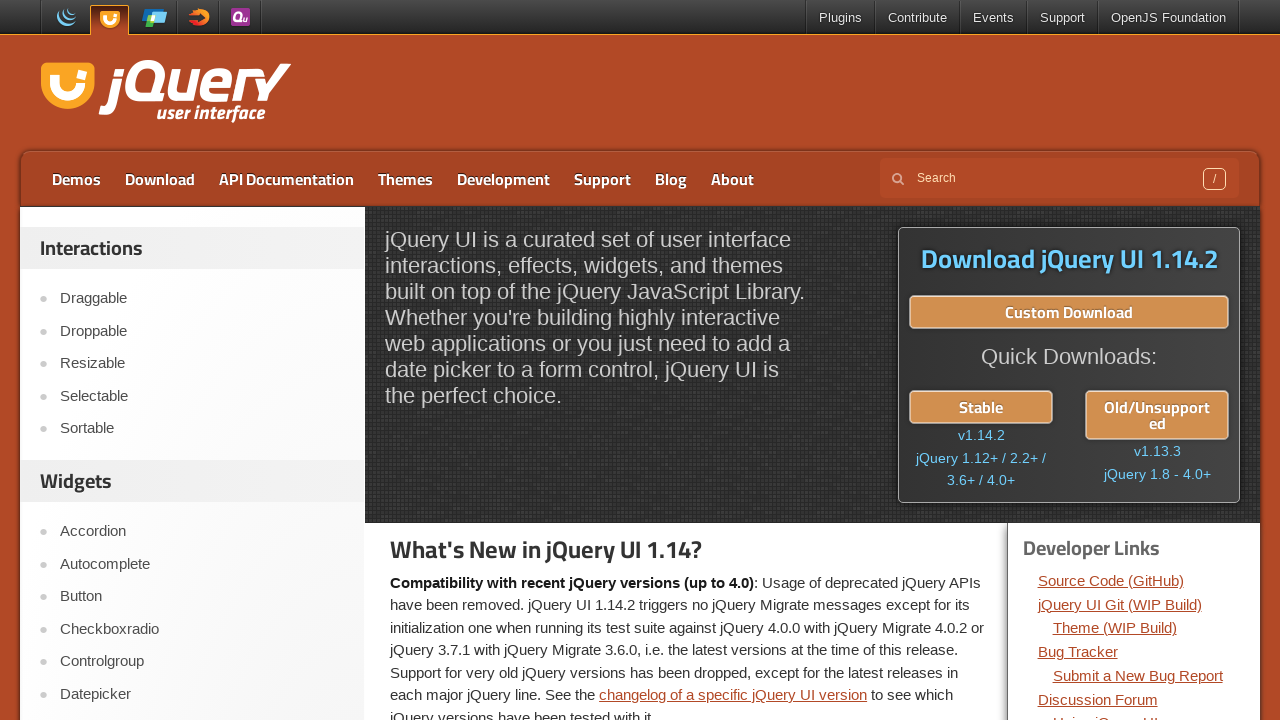

Navigated to jQuery UI website
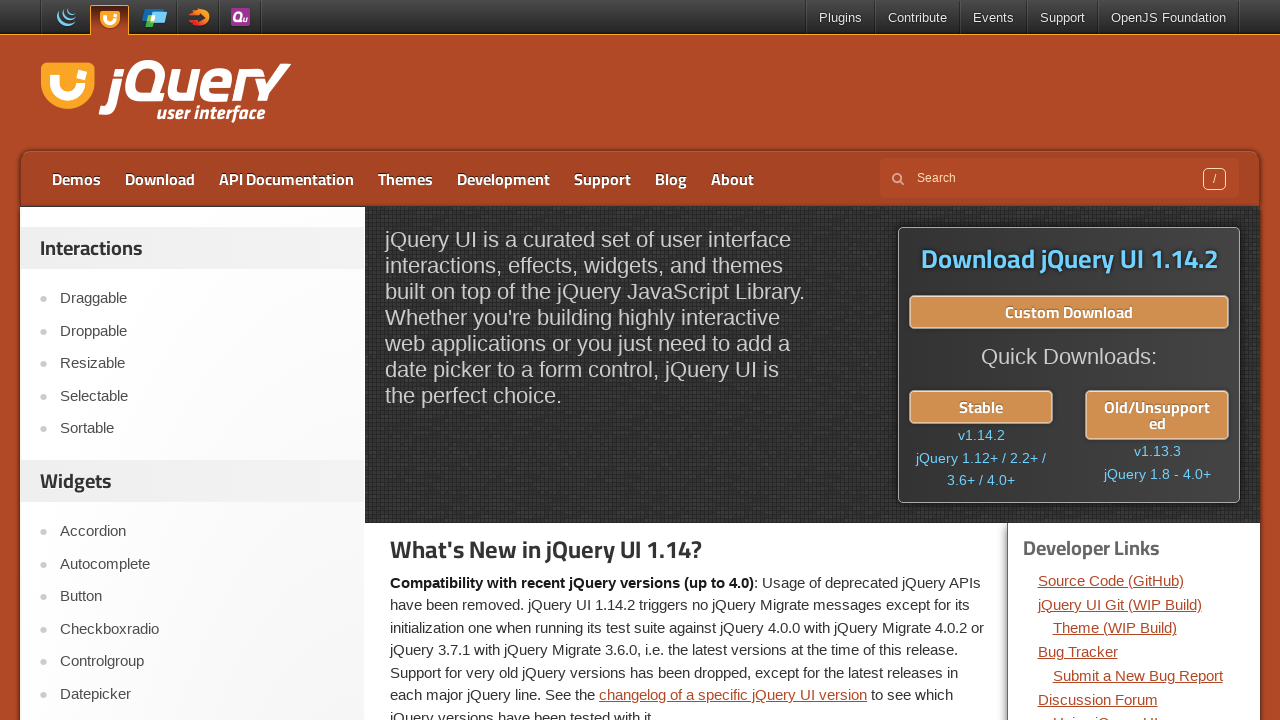

Scrolled down the page by 400 pixels using JavaScript
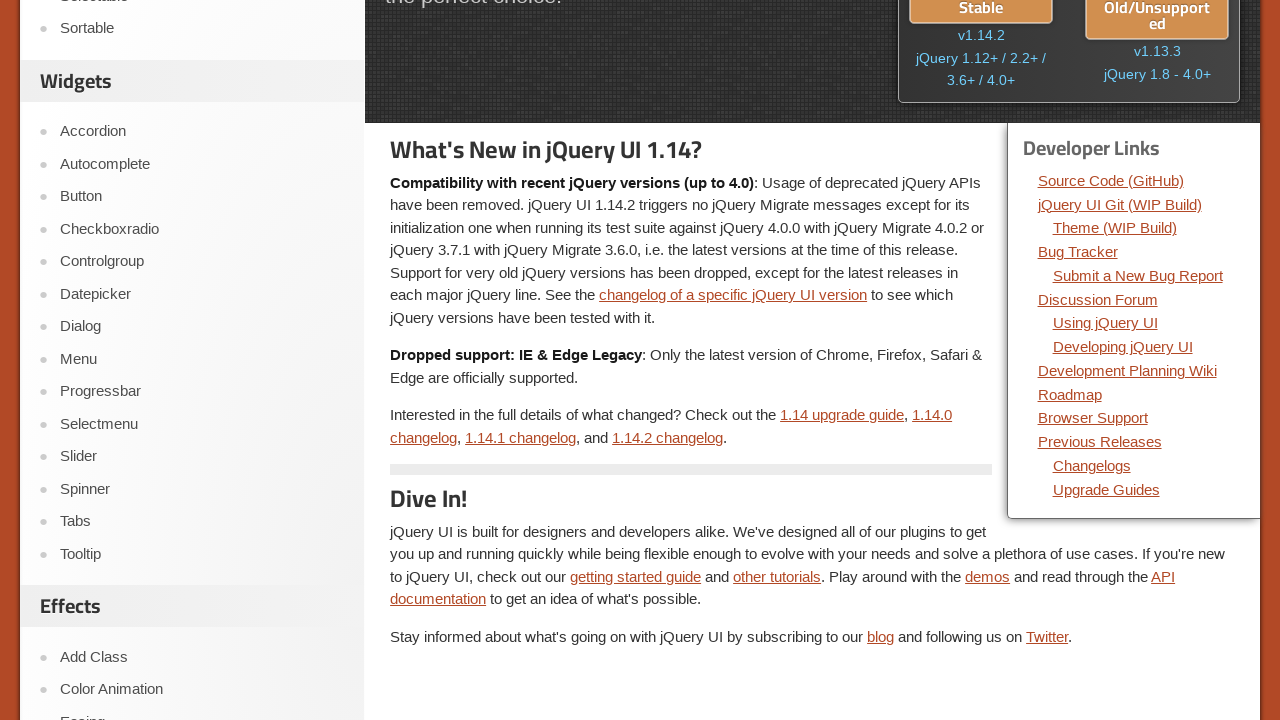

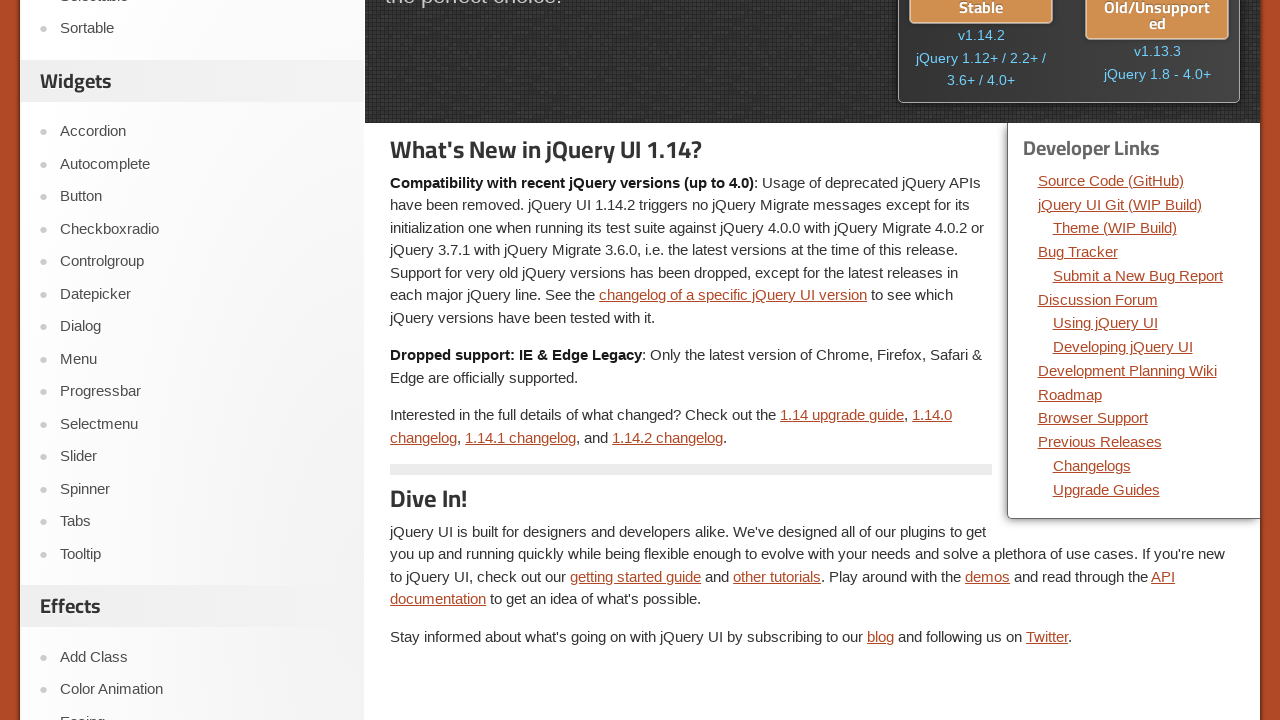